Verifies the 'Uncheck All' button functionality by first checking all boxes, then unchecking them and confirming all become unselected

Starting URL: https://moatazeldebsy.github.io/test-automation-practices/#/checkboxes

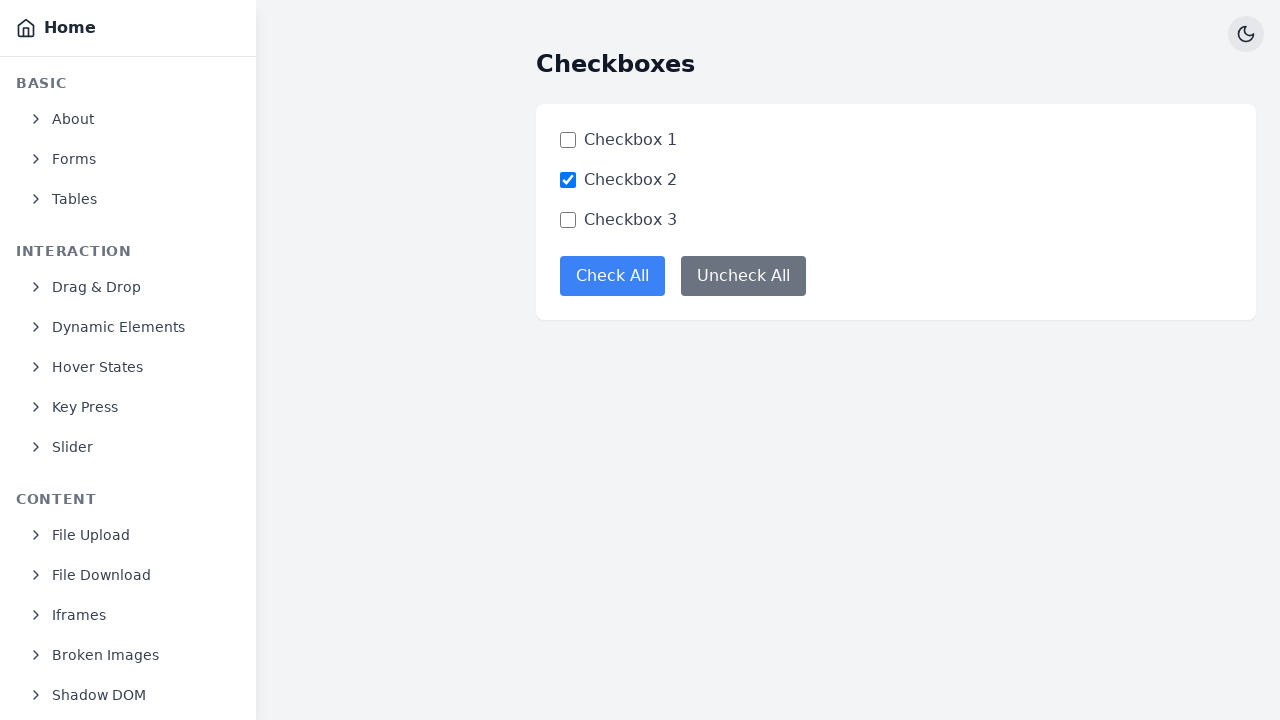

Clicked 'Check All' button to select all checkboxes at (612, 276) on xpath=//button[@data-test='check-all-button']
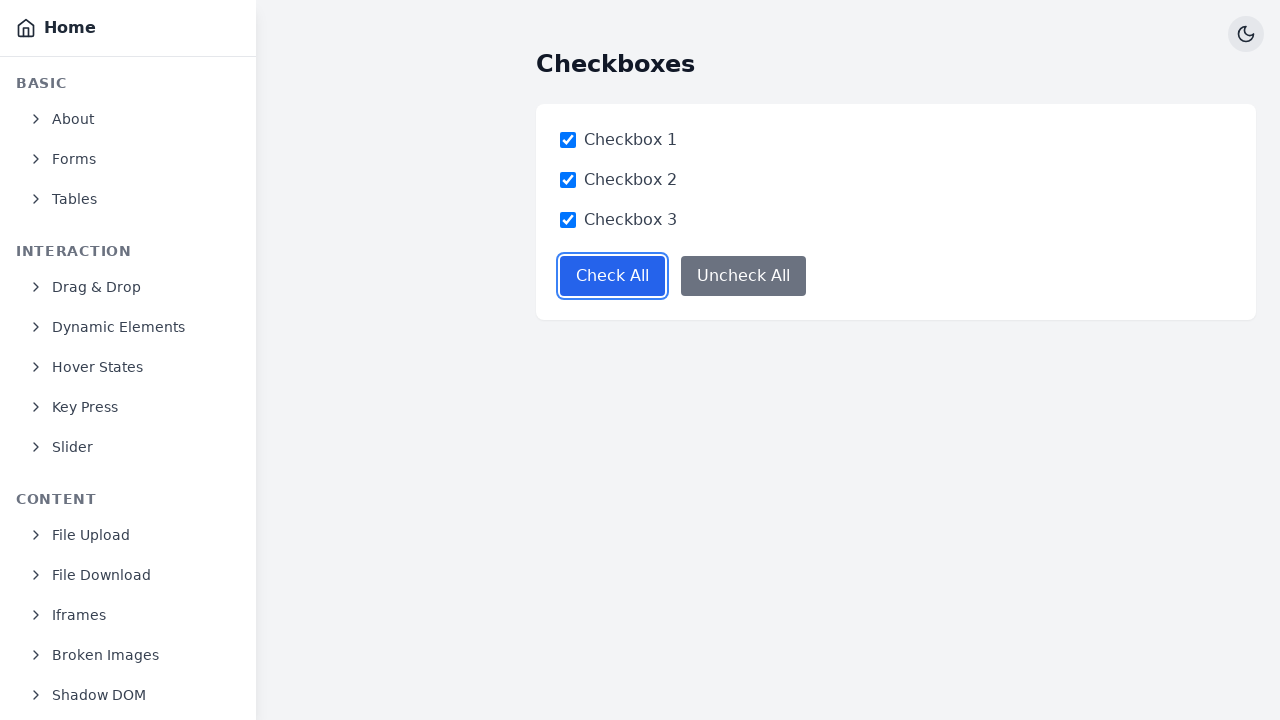

Clicked 'Uncheck All' button to deselect all checkboxes at (744, 276) on xpath=//button[@data-test='uncheck-all-button']
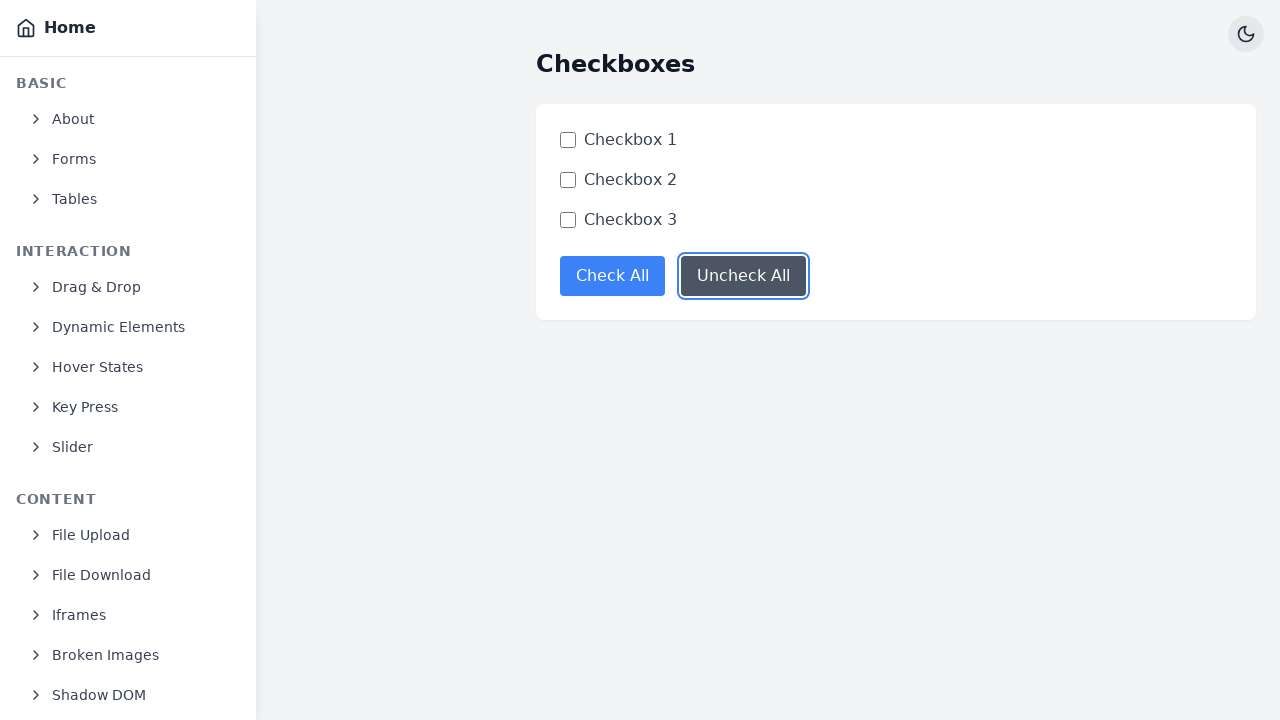

Verified checkbox 1 is unchecked
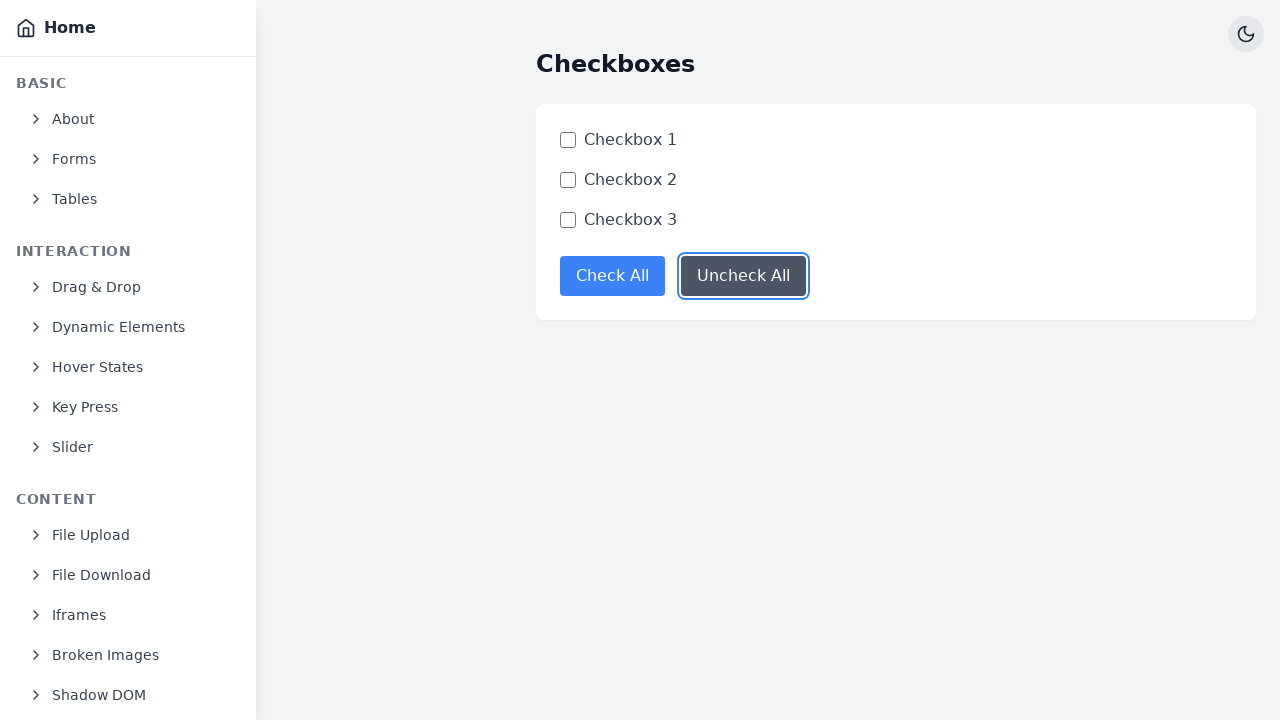

Verified checkbox 2 is unchecked
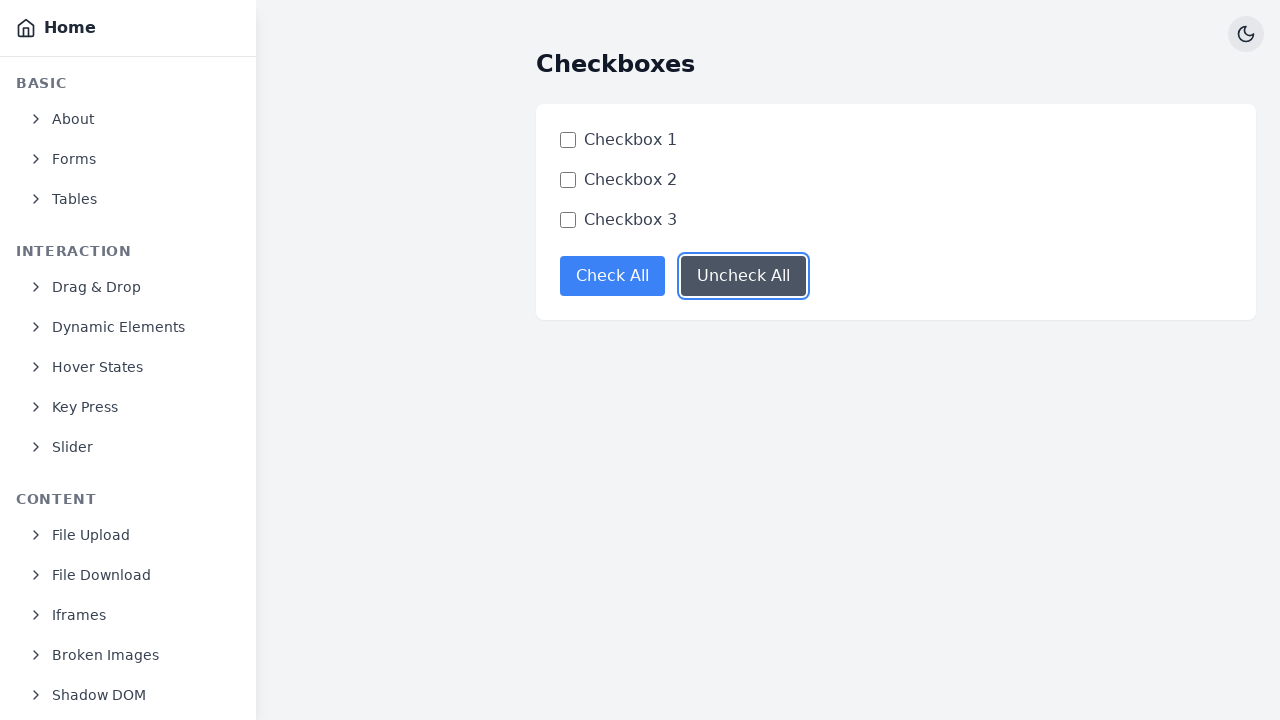

Verified checkbox 3 is unchecked
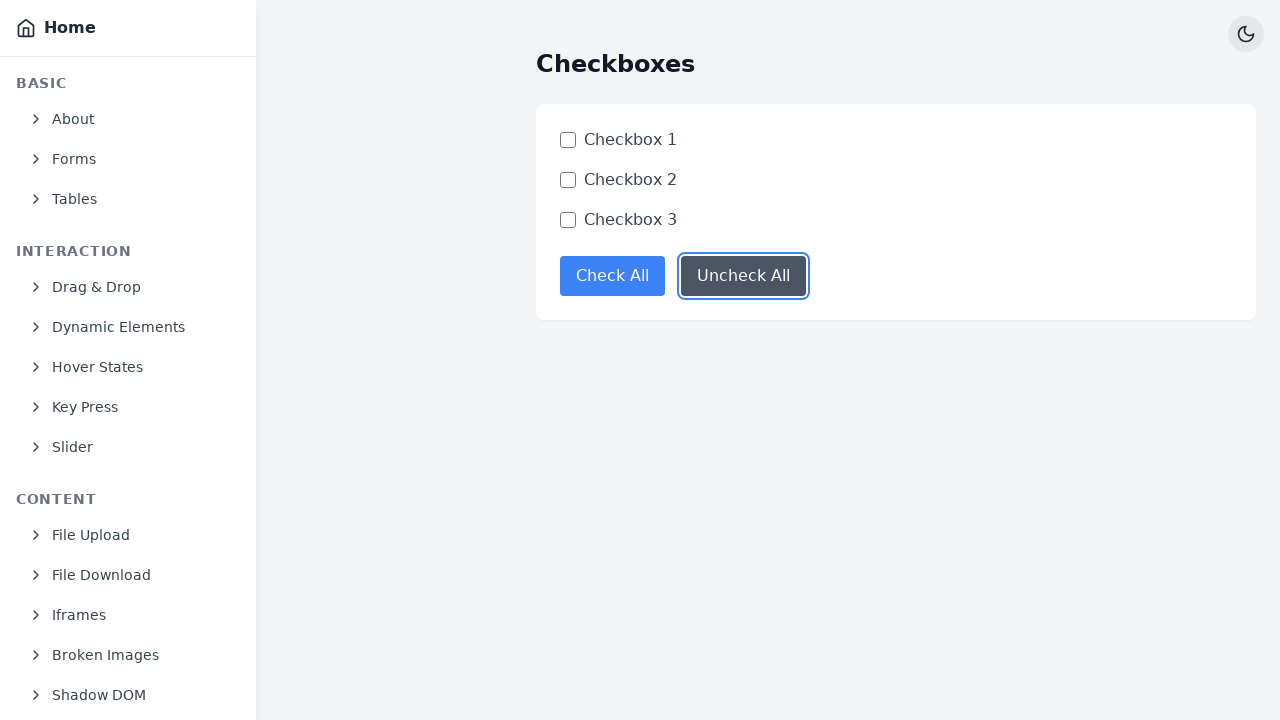

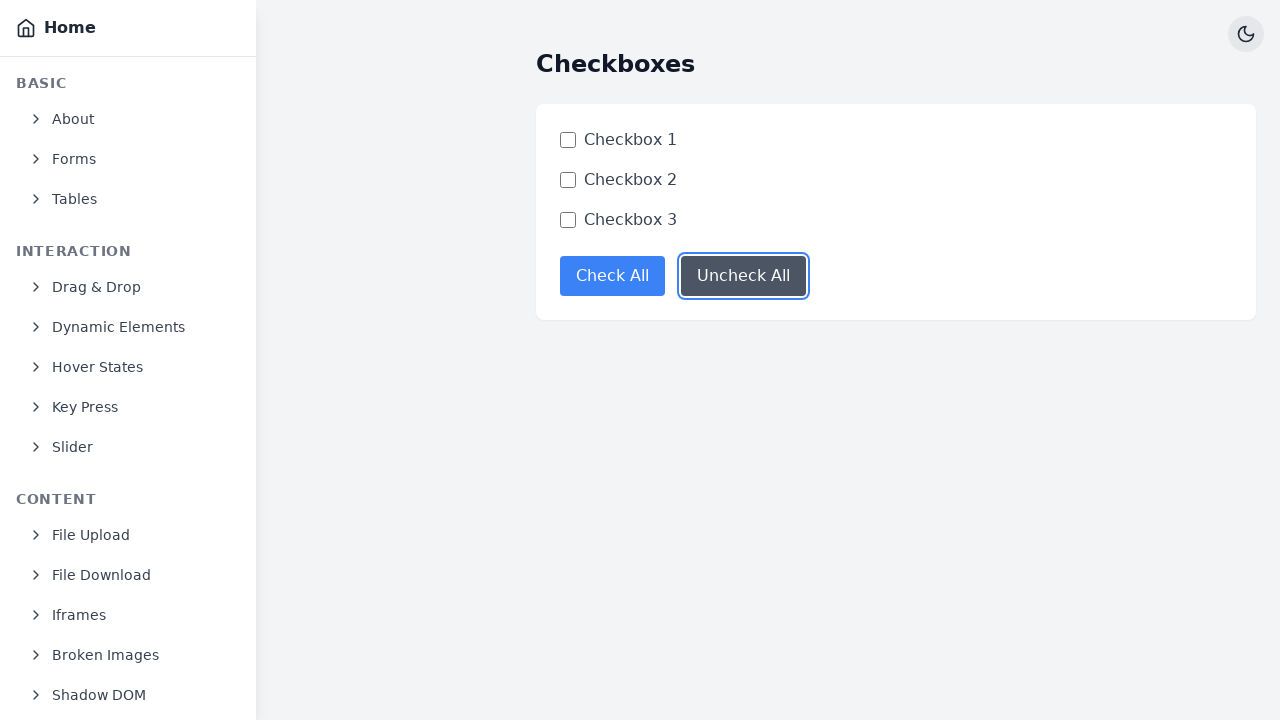